Tests a slow calculator application by performing addition (2+3) and waiting for the spinner to disappear before verifying the result equals 5

Starting URL: https://bonigarcia.dev/selenium-webdriver-java/slow-calculator.html

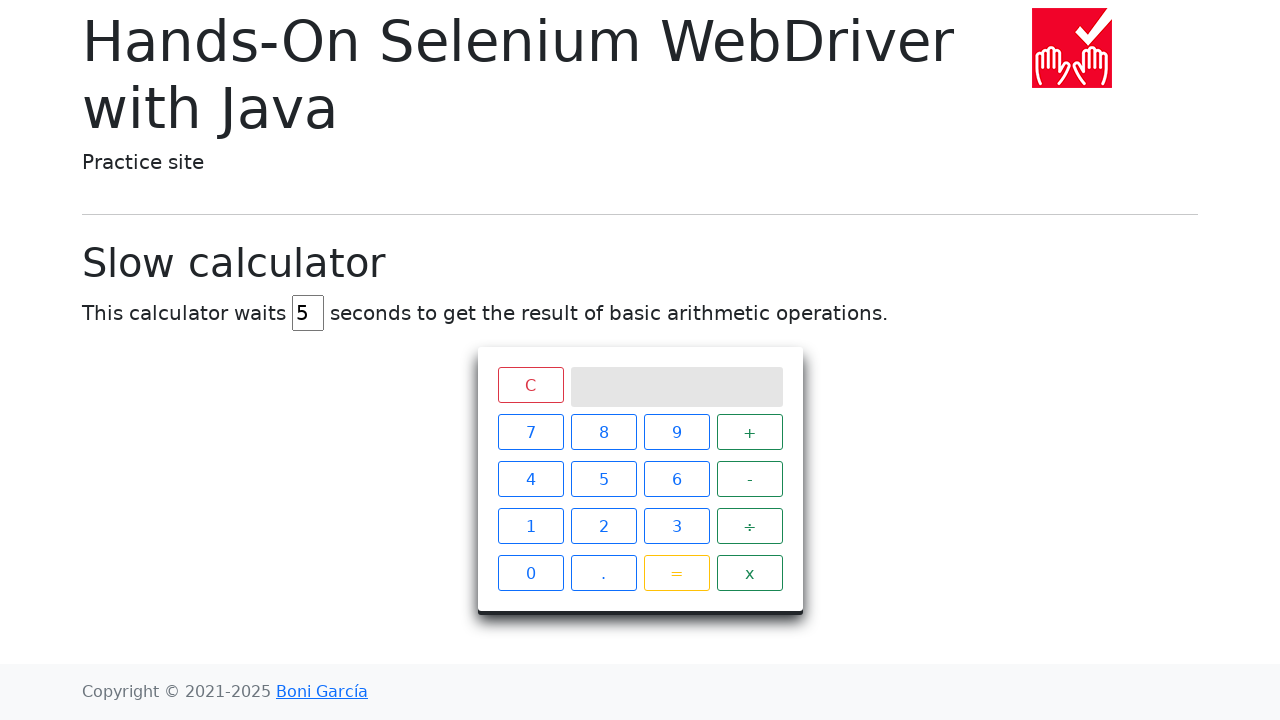

Clicked number 2 on calculator at (604, 526) on xpath=//span[text()='2']
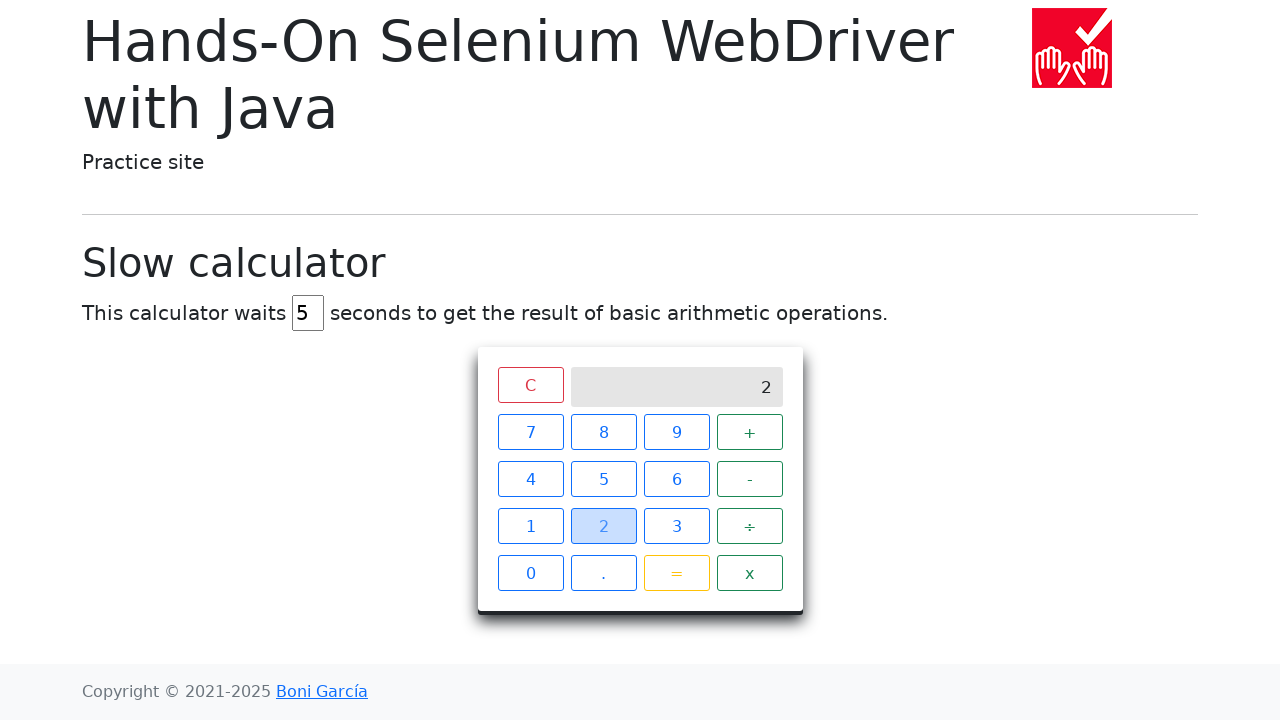

Clicked plus operator at (750, 432) on xpath=//span[text()='+']
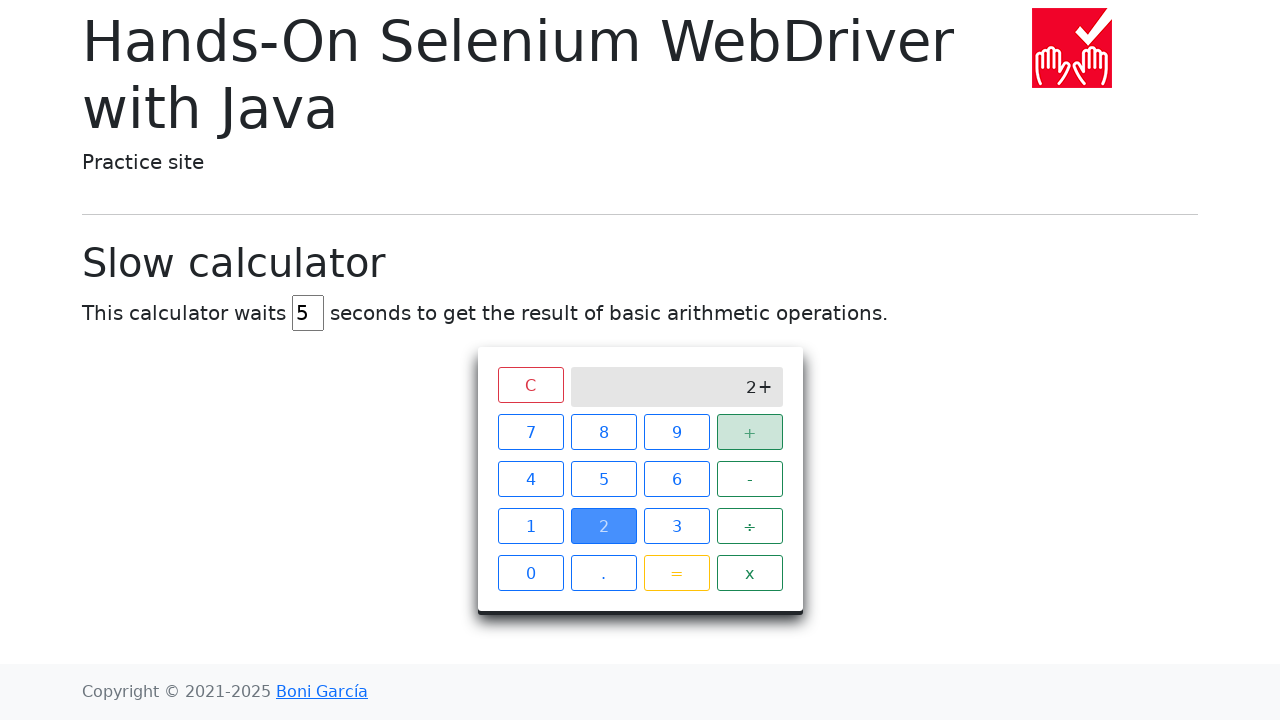

Clicked number 3 on calculator at (676, 526) on xpath=//span[text()='3']
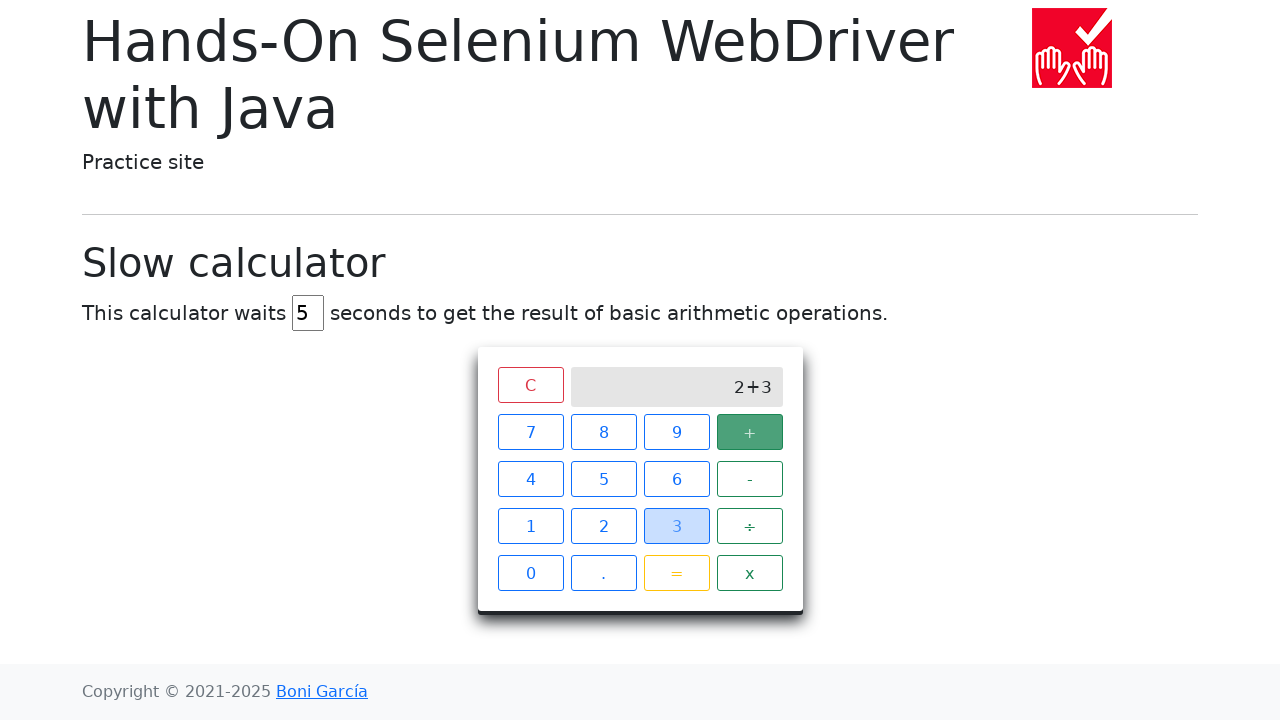

Clicked equals button to perform calculation at (676, 573) on xpath=//span[text()='=']
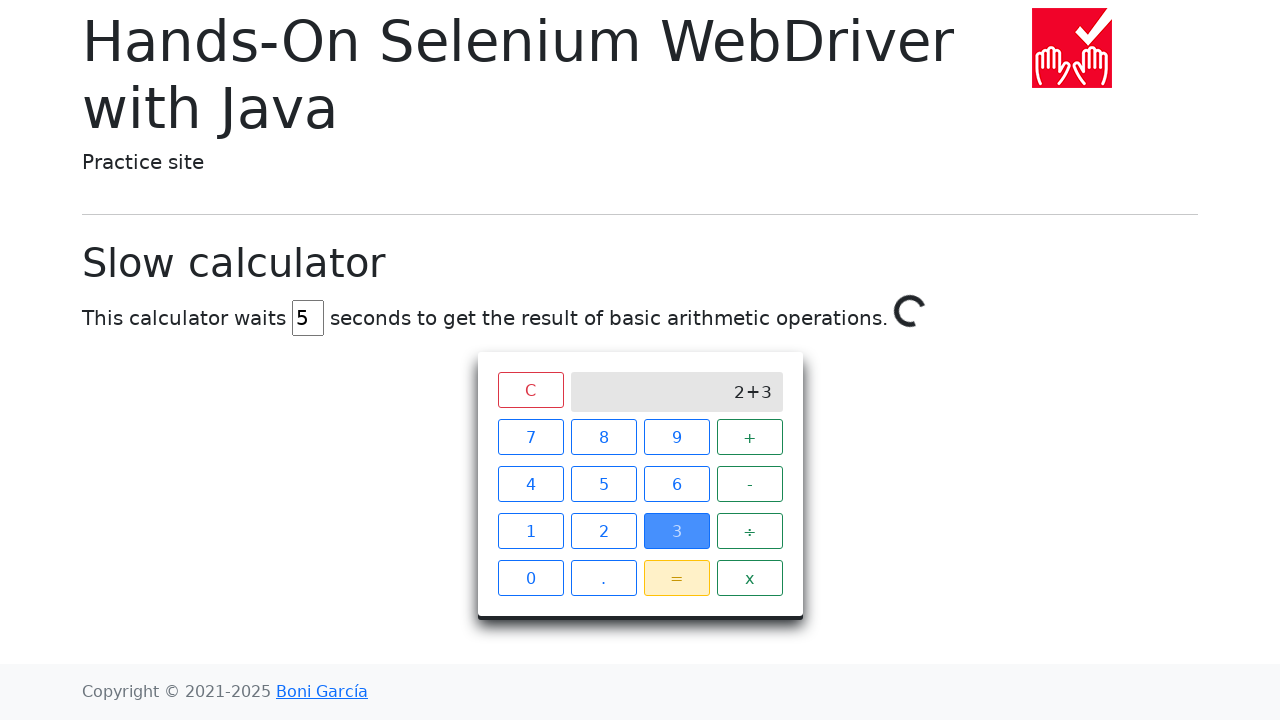

Spinner disappeared, calculation completed
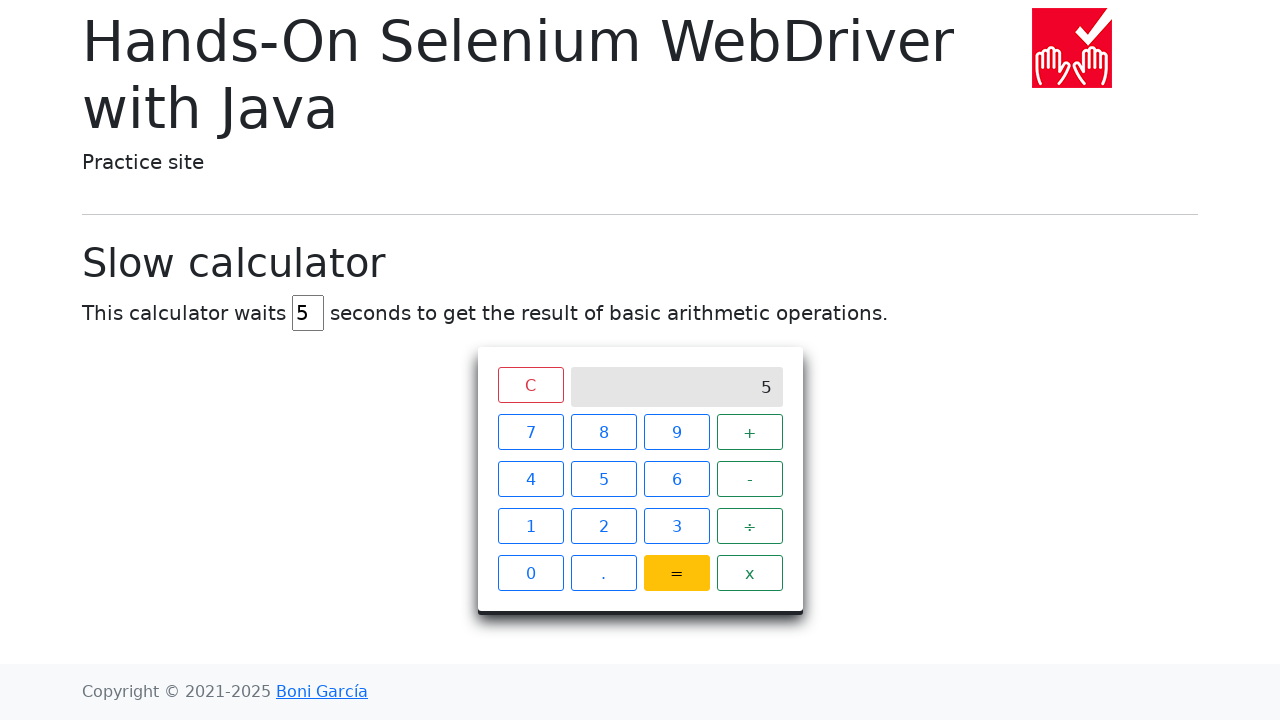

Retrieved result text from calculator screen: '5'
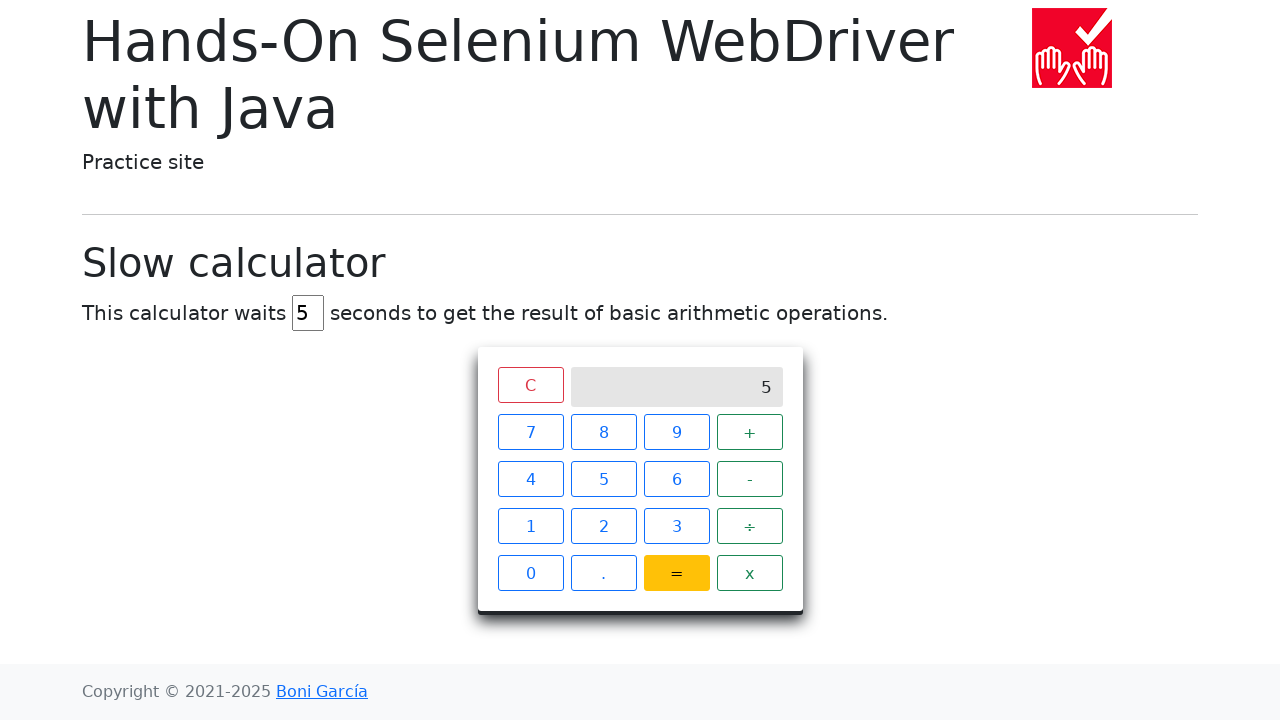

Verified that 2 + 3 equals 5
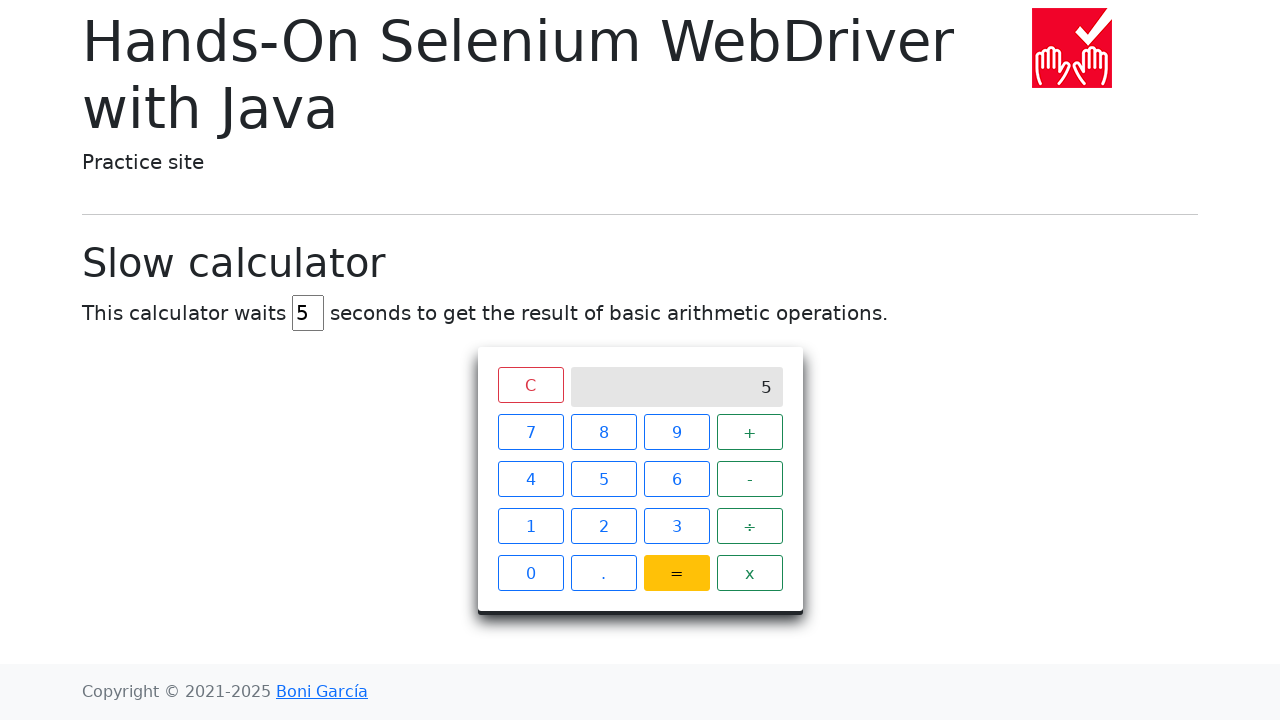

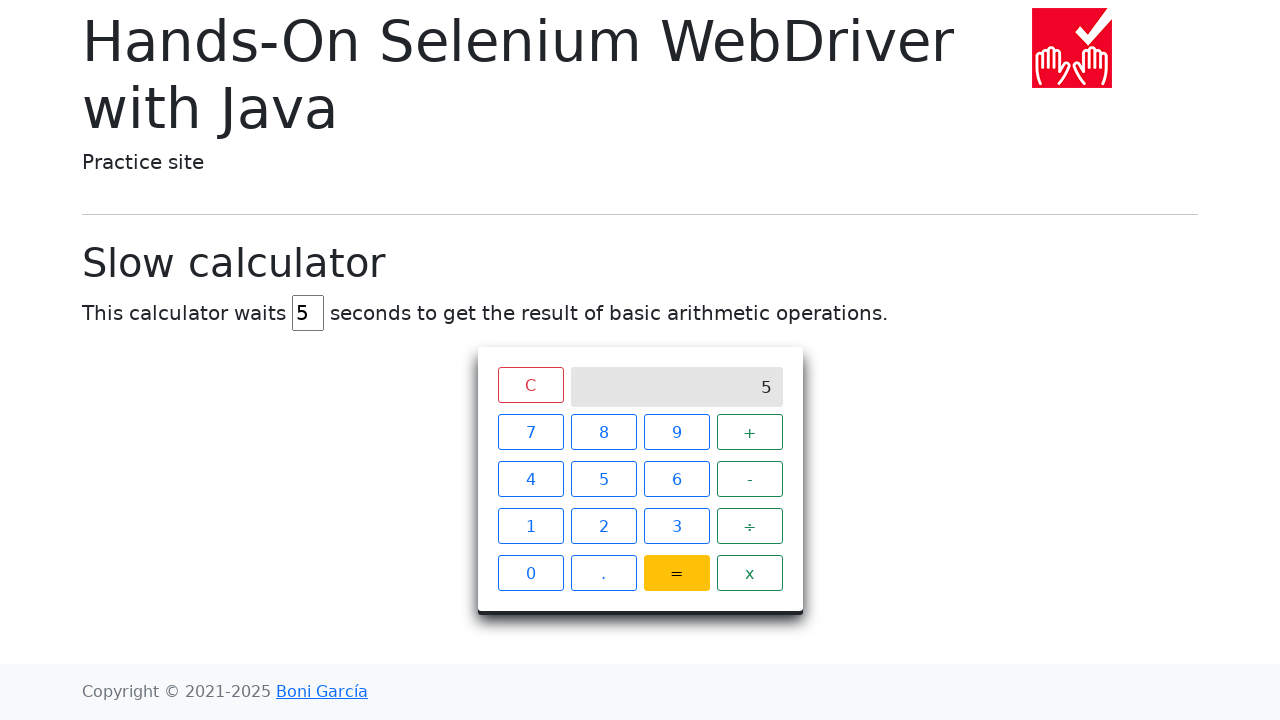